Tests the first link on an XSS demonstration page by accepting an initial alert, clicking a link to Django documentation, and verifying the destination URL is correct.

Starting URL: https://danibudi.github.io/Cross-Site%20Scripting%20(safe%20XSS).html

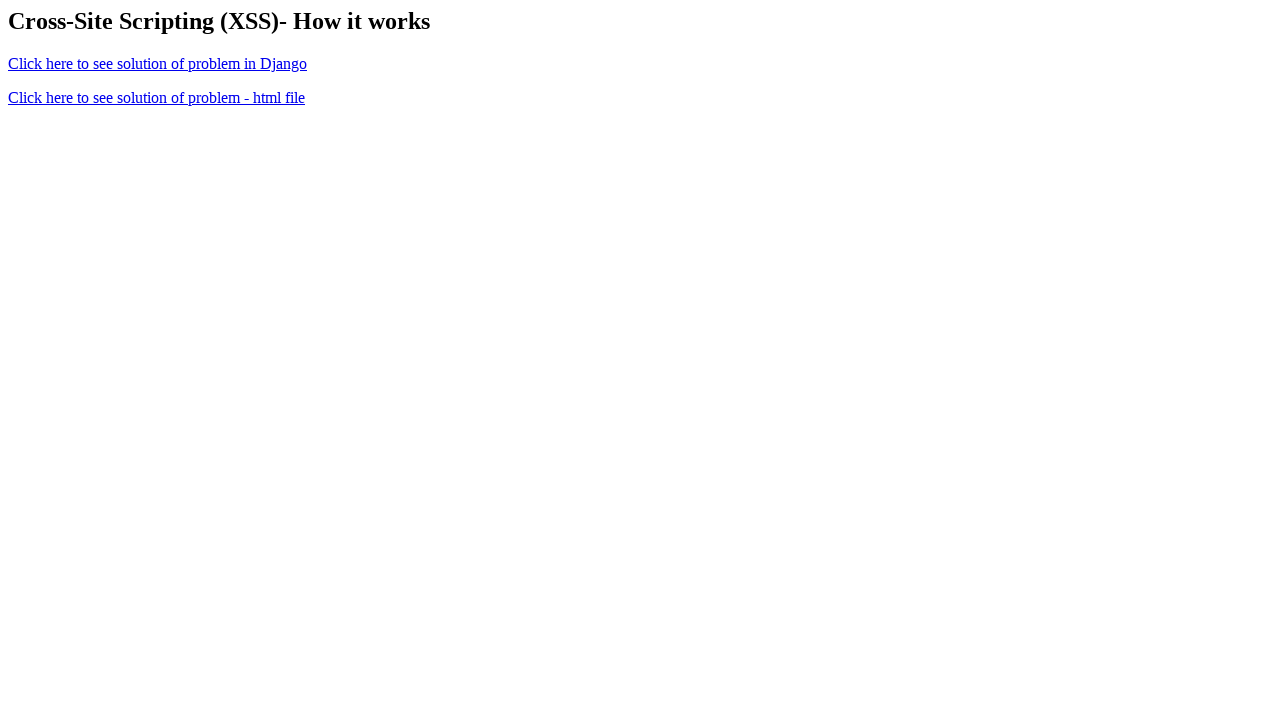

Set up dialog handler to accept alerts on page load
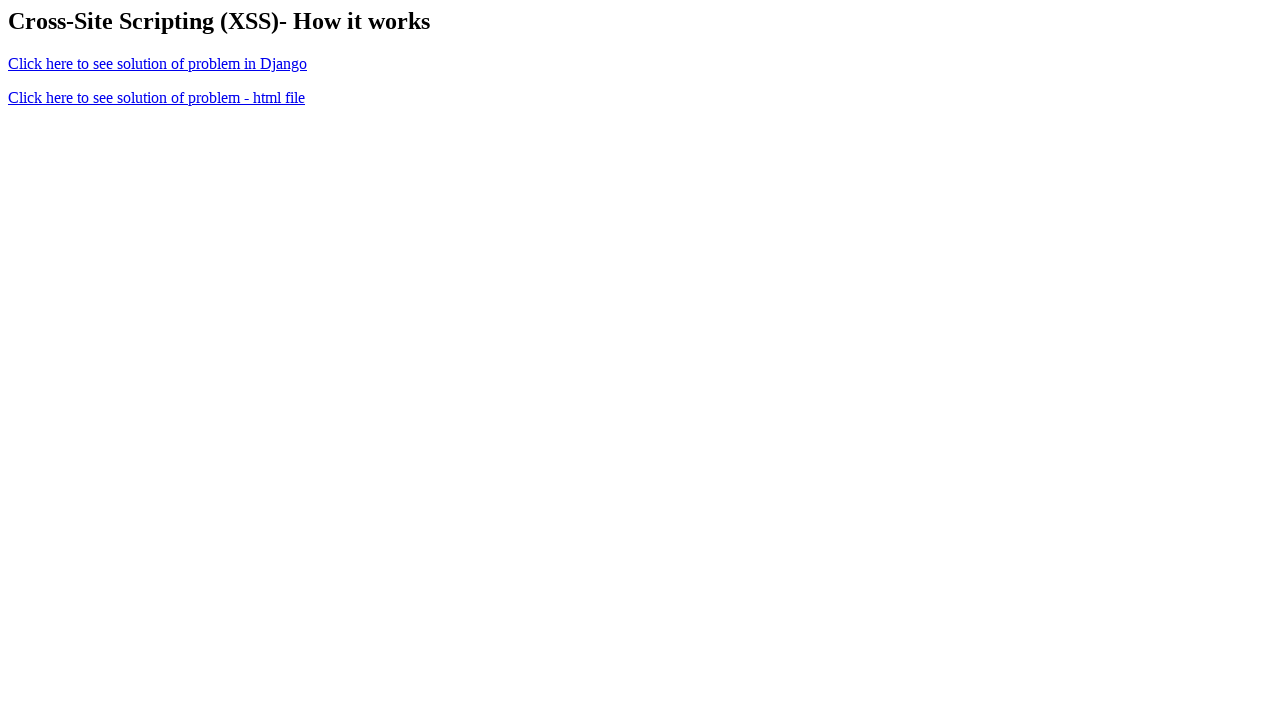

Page loaded (domcontentloaded state reached)
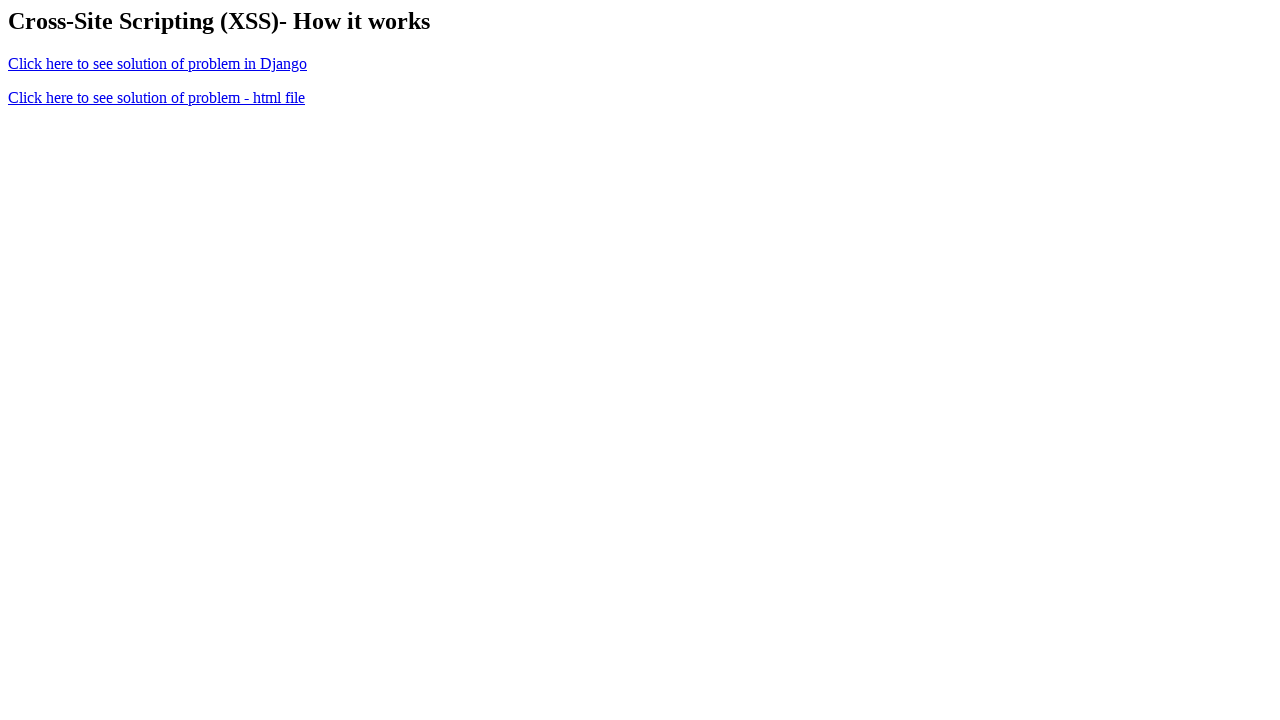

Clicked link to Django documentation at (158, 63) on text=Click here to see solution of problem in Django
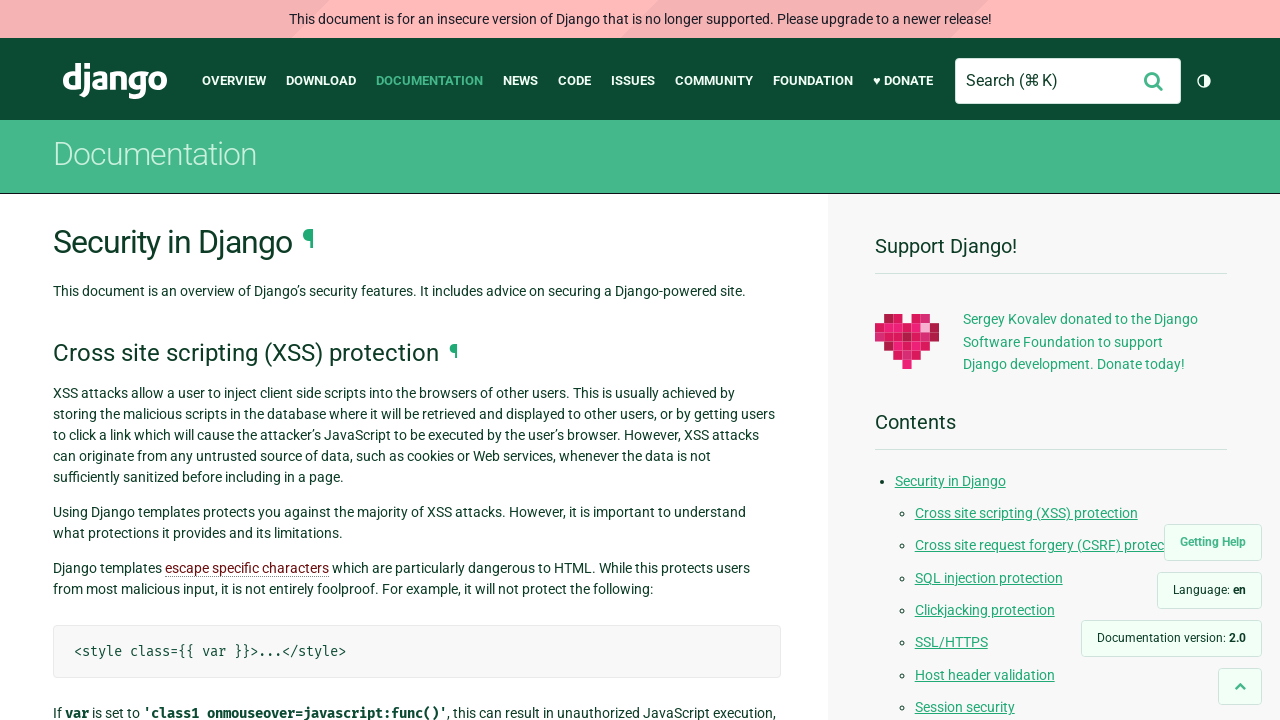

Navigated to Django security documentation page
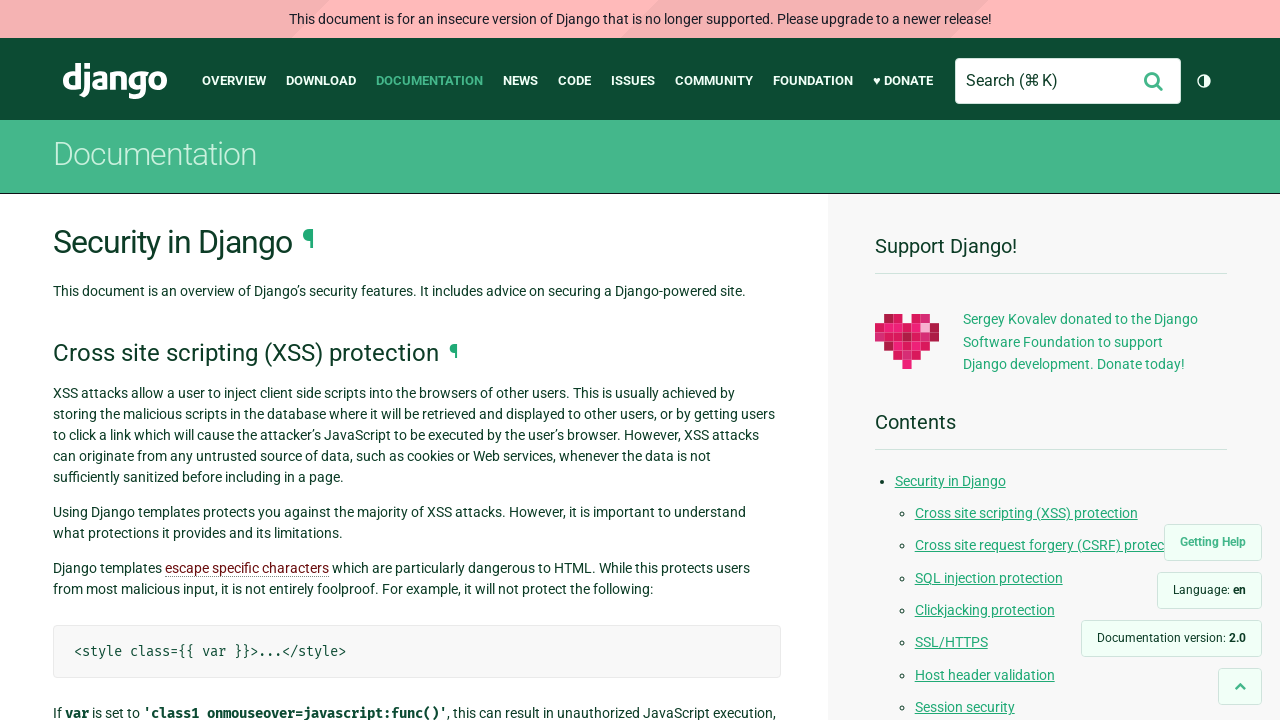

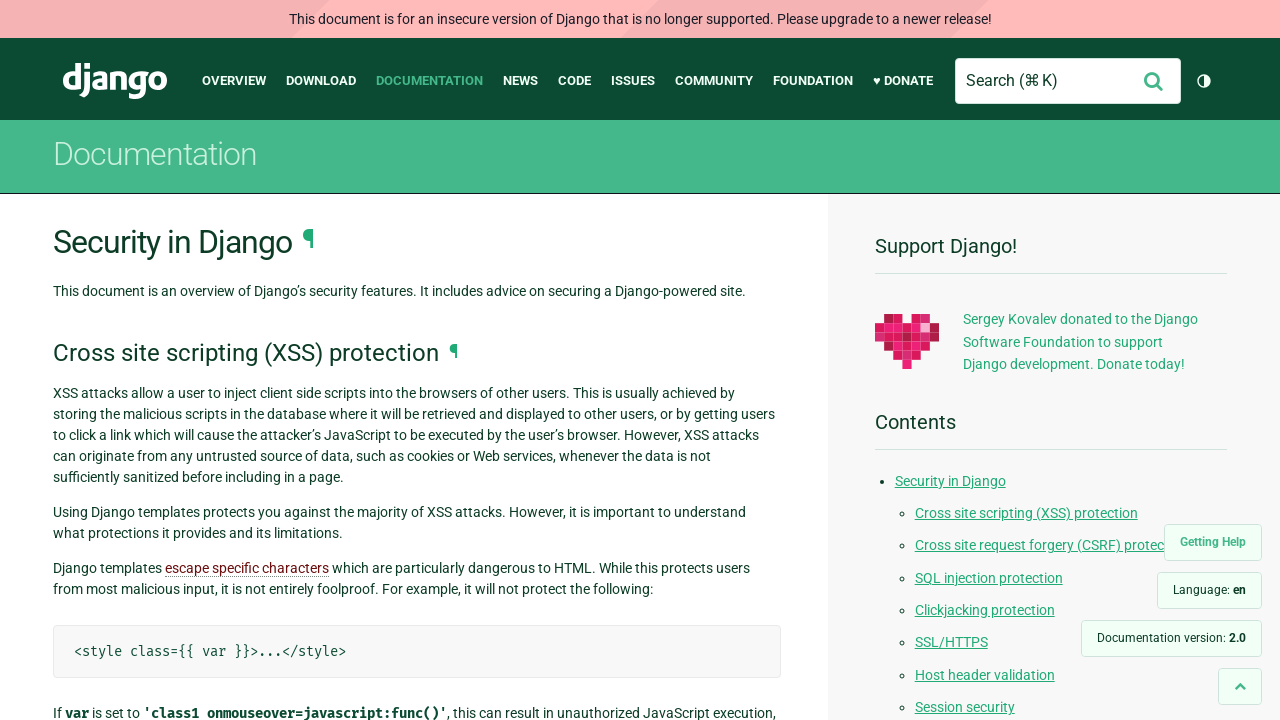